Tests marking all todo items as completed using the toggle all checkbox

Starting URL: https://demo.playwright.dev/todomvc

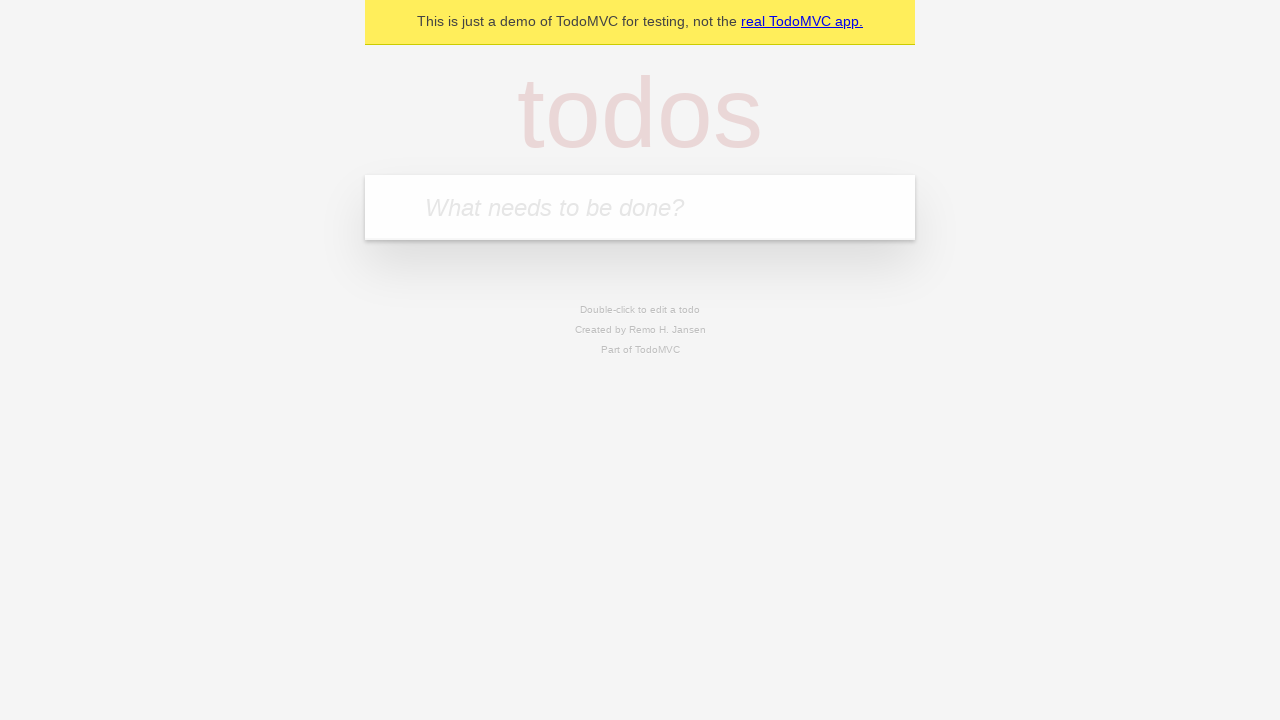

Filled todo input field with 'buy some cheese' on internal:attr=[placeholder="What needs to be done?"i]
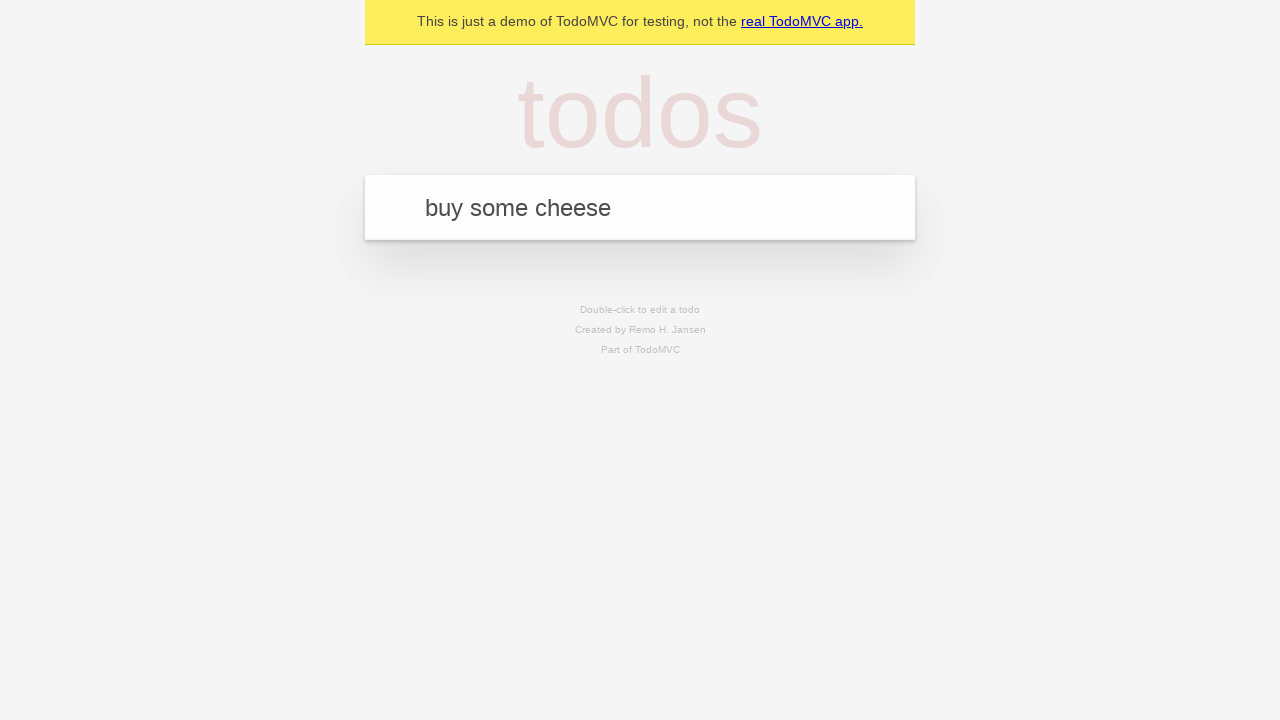

Pressed Enter to create todo 'buy some cheese' on internal:attr=[placeholder="What needs to be done?"i]
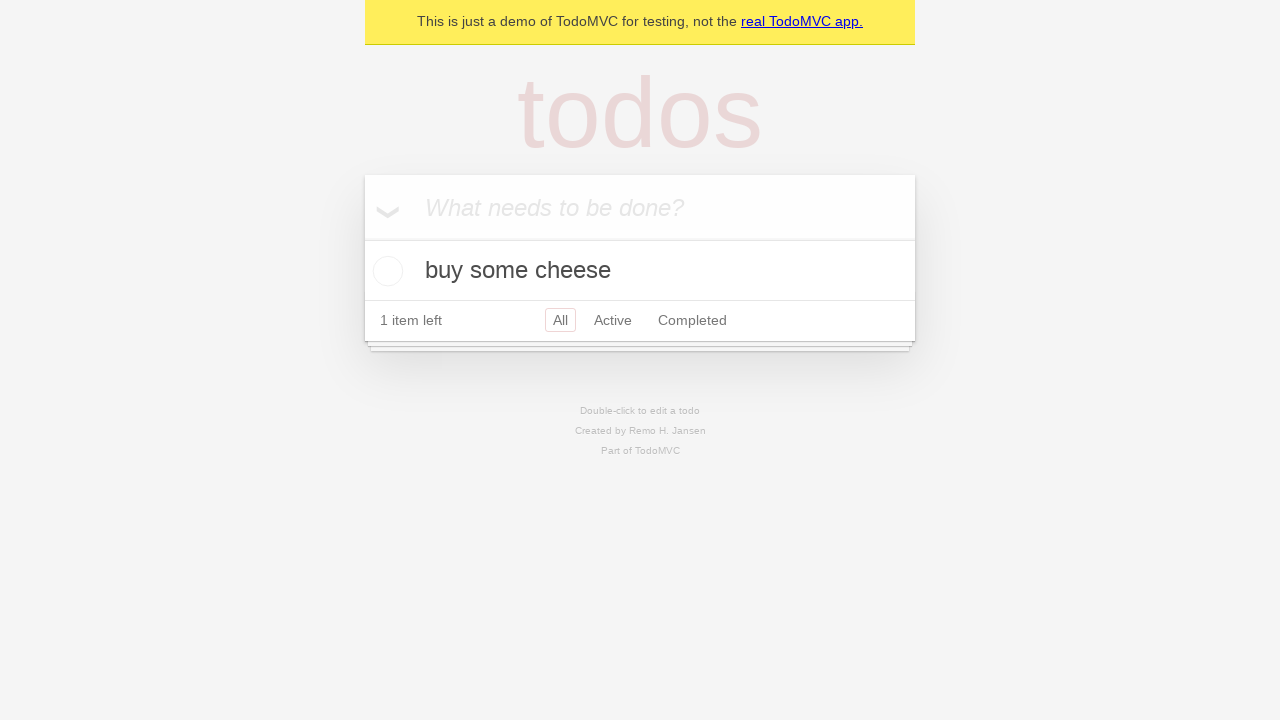

Filled todo input field with 'feed the cat' on internal:attr=[placeholder="What needs to be done?"i]
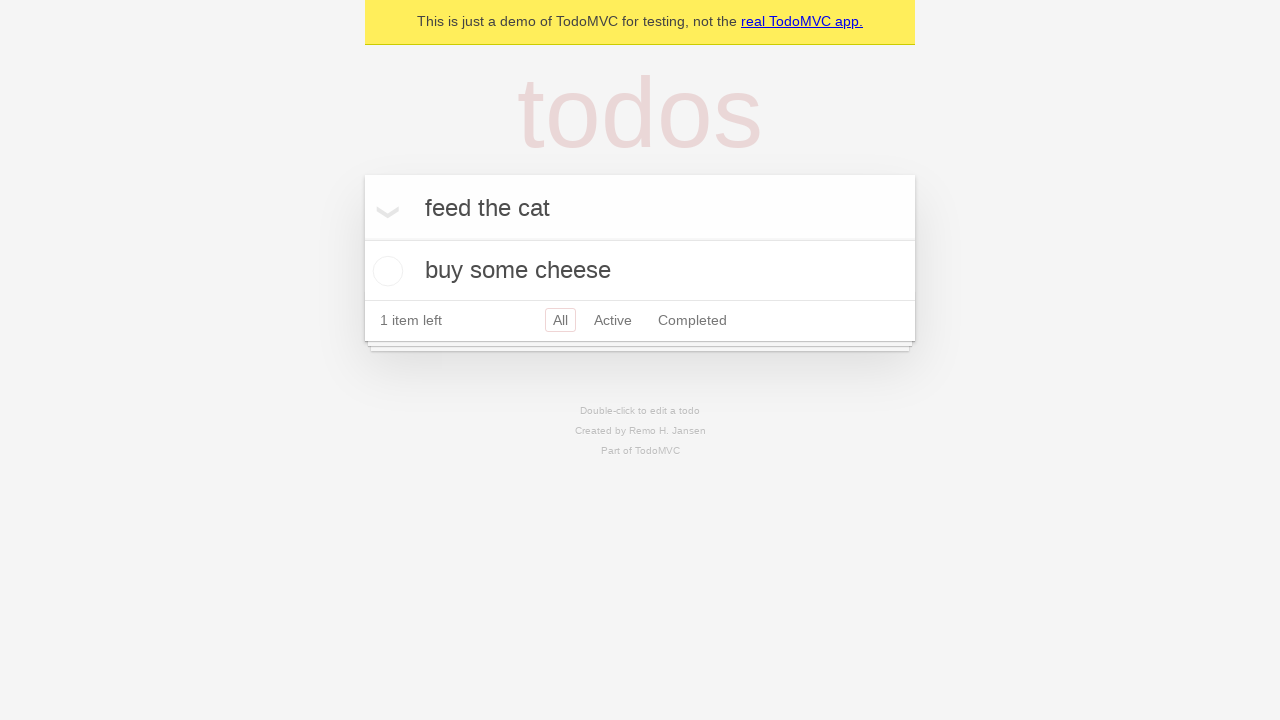

Pressed Enter to create todo 'feed the cat' on internal:attr=[placeholder="What needs to be done?"i]
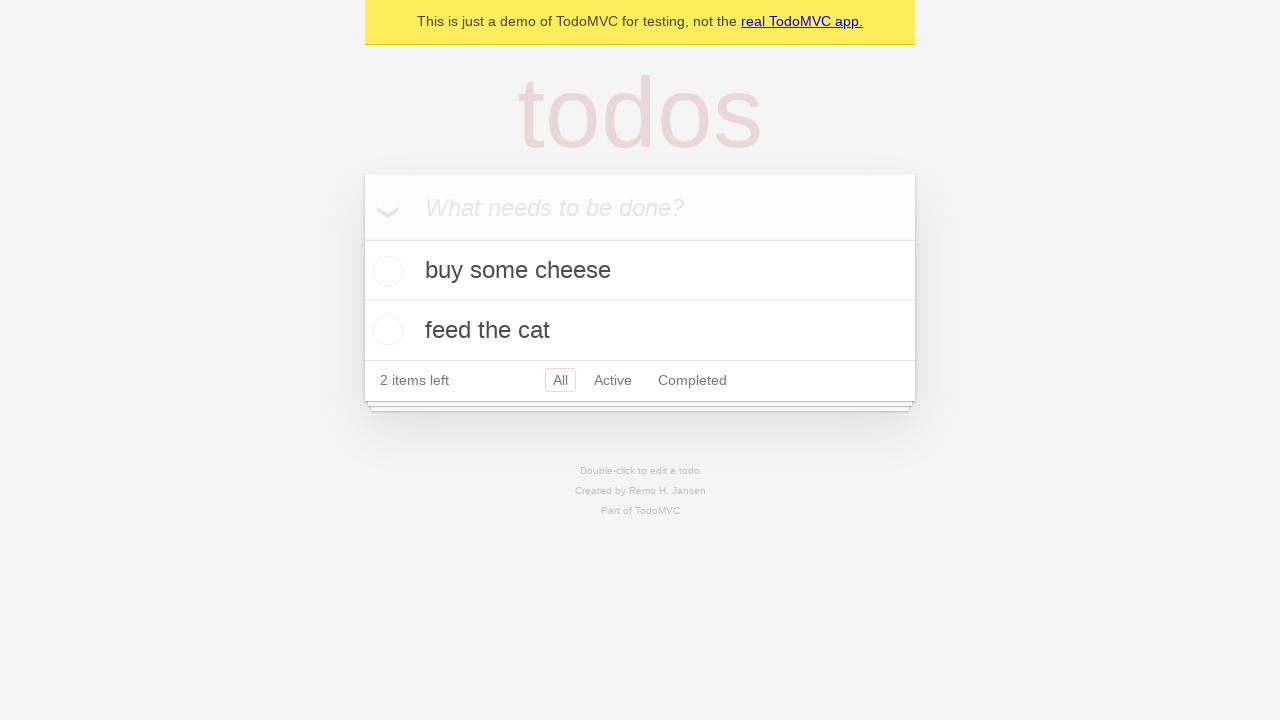

Filled todo input field with 'book a doctors appointment' on internal:attr=[placeholder="What needs to be done?"i]
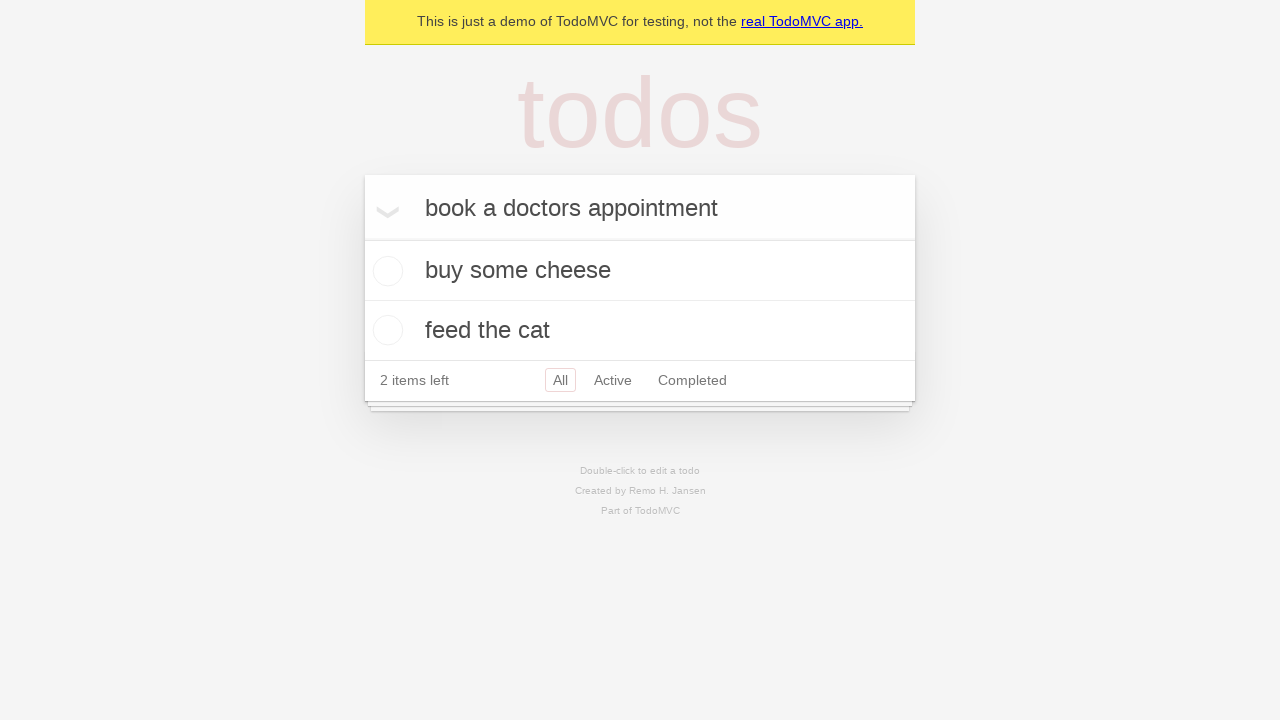

Pressed Enter to create todo 'book a doctors appointment' on internal:attr=[placeholder="What needs to be done?"i]
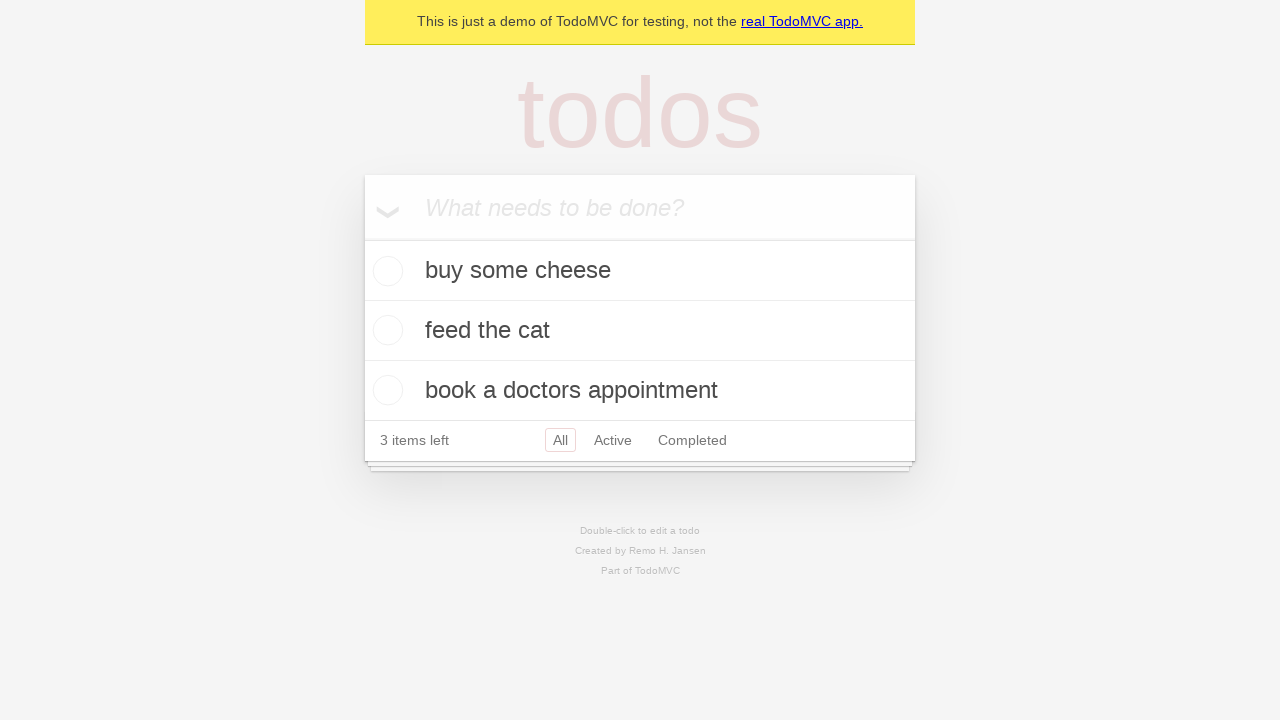

Waited for all 3 todo items to be created
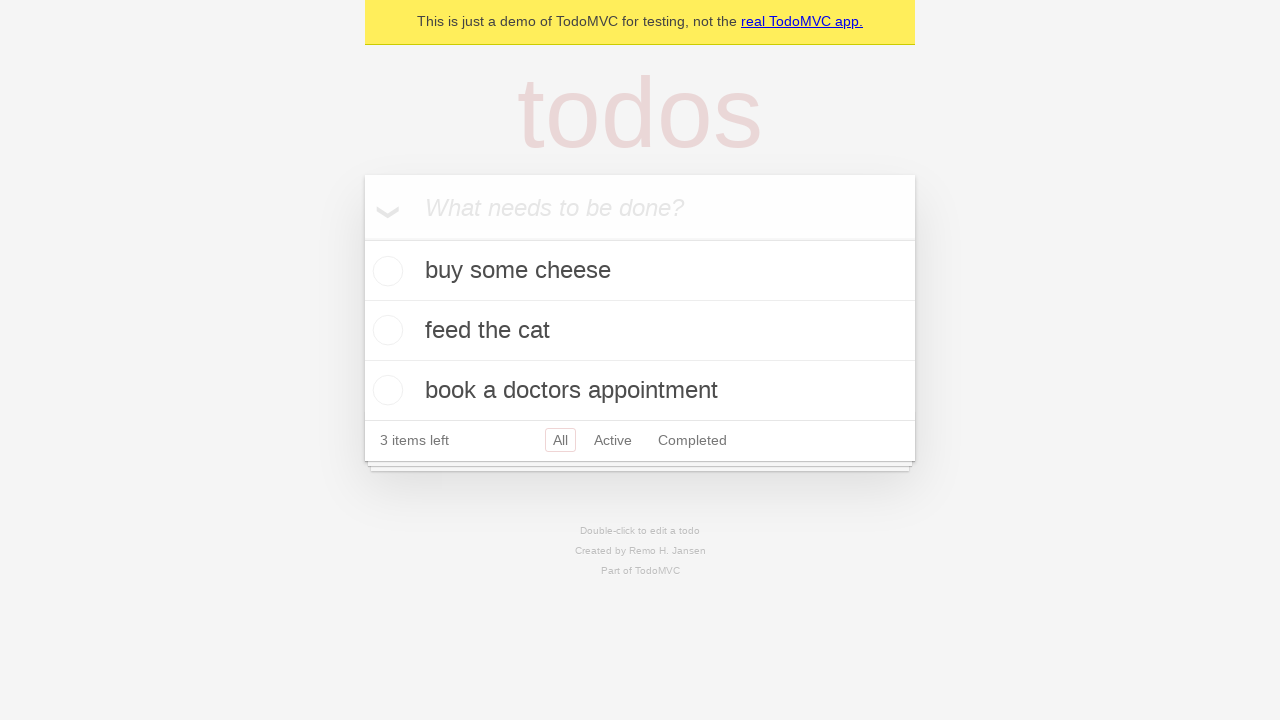

Clicked 'Mark all as complete' checkbox at (362, 238) on internal:label="Mark all as complete"i
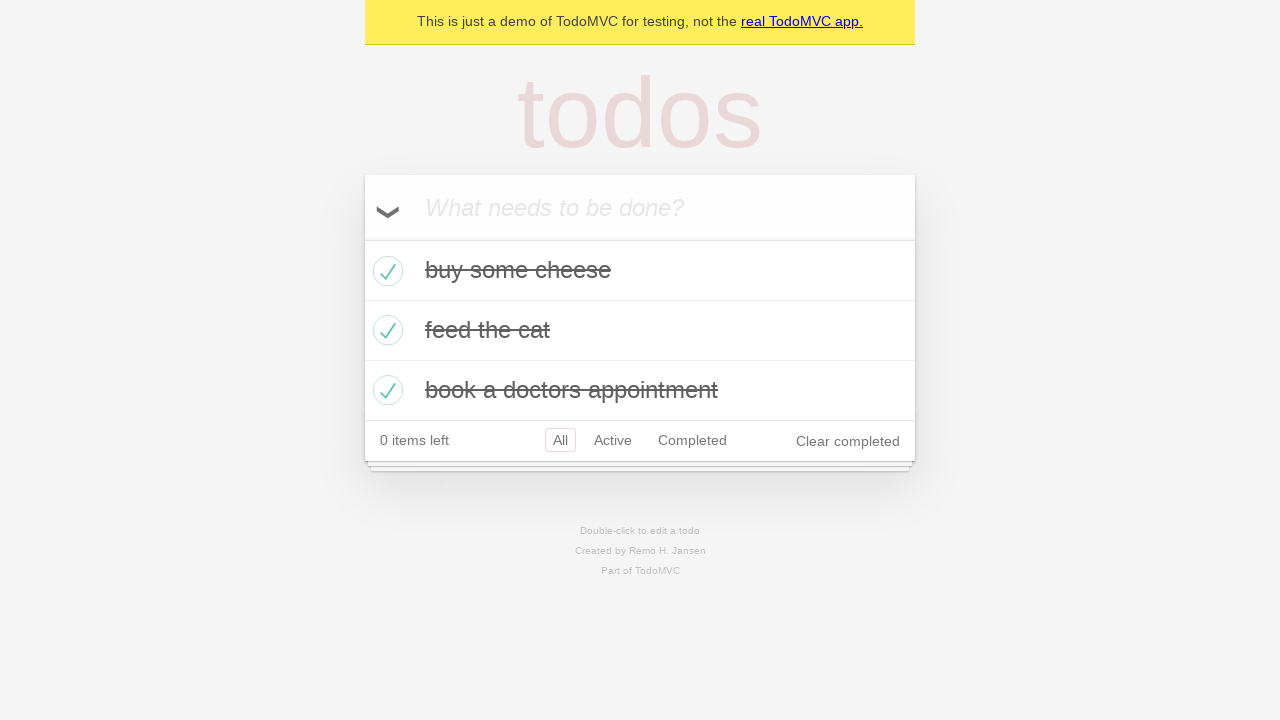

Waited for all todo items to be marked as completed
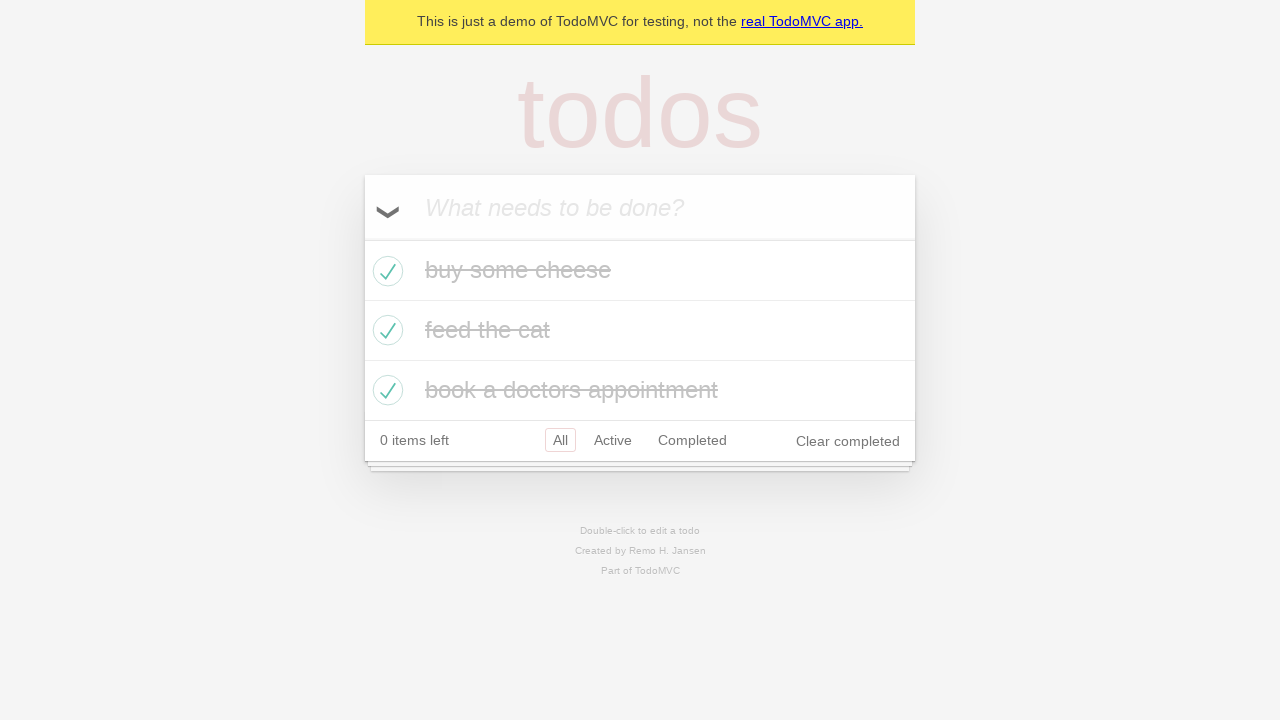

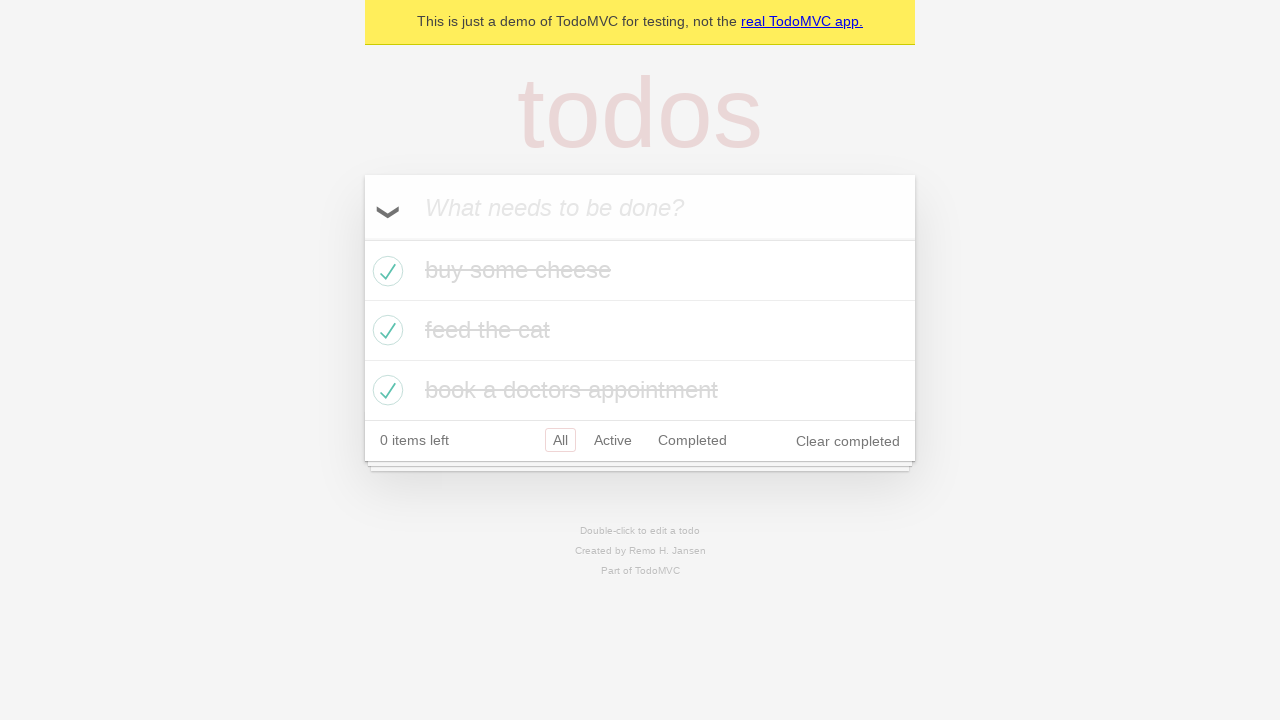